Tests the to-do list functionality by adding 5 tasks and then deleting the odd-numbered ones.

Starting URL: https://material.playwrightvn.com/

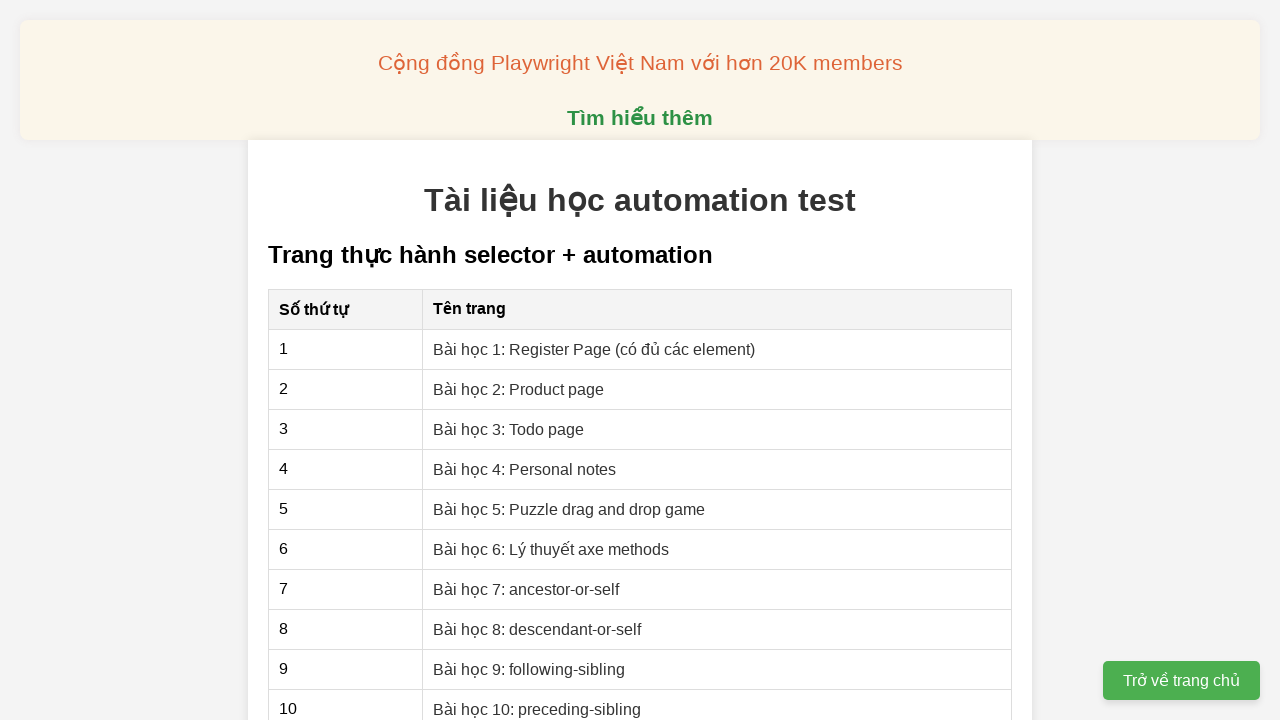

Set up automatic dialog confirmation handler
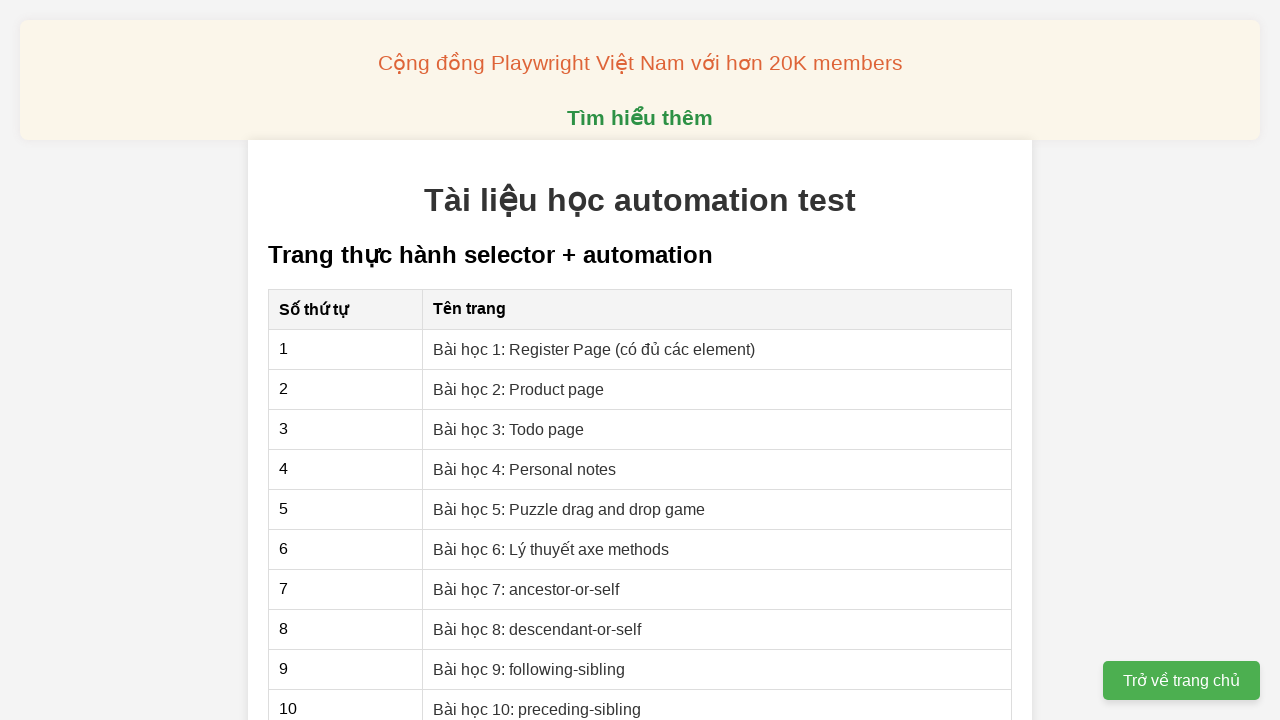

Clicked on Todo page link at (509, 429) on xpath=//a[contains(text(),'Todo page')]
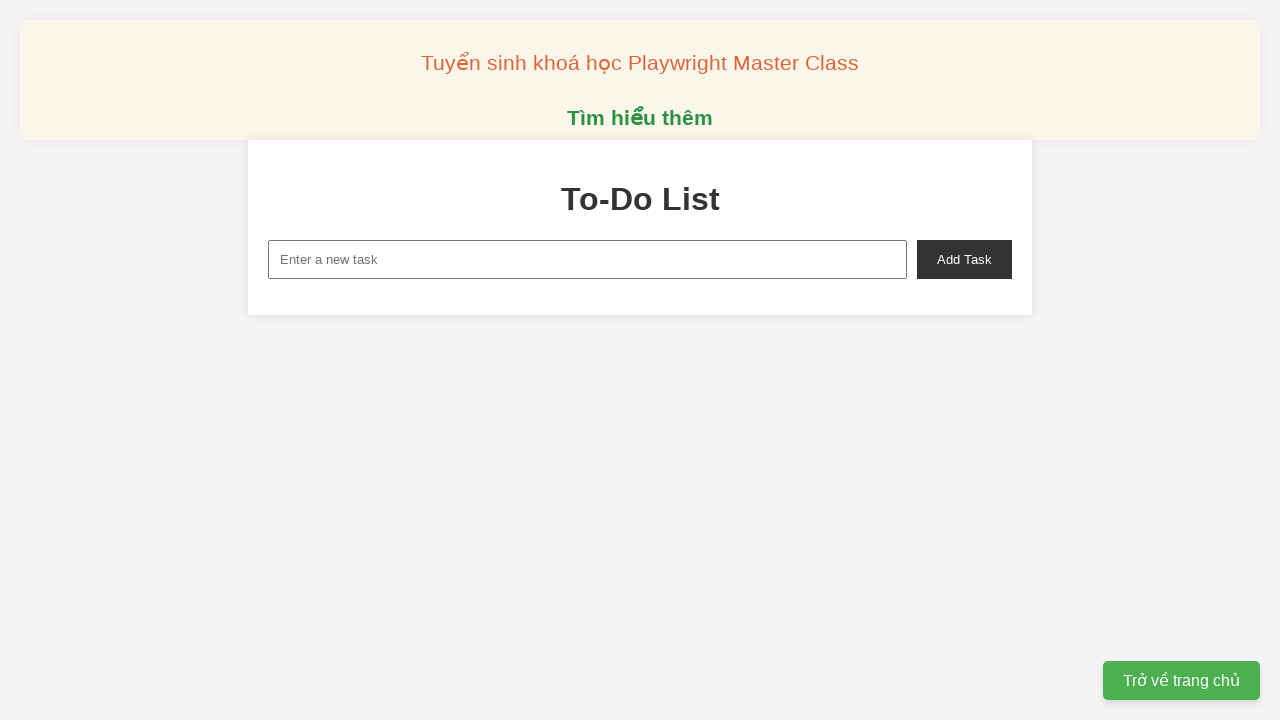

Filled new task input with 'Todo 1' on #new-task
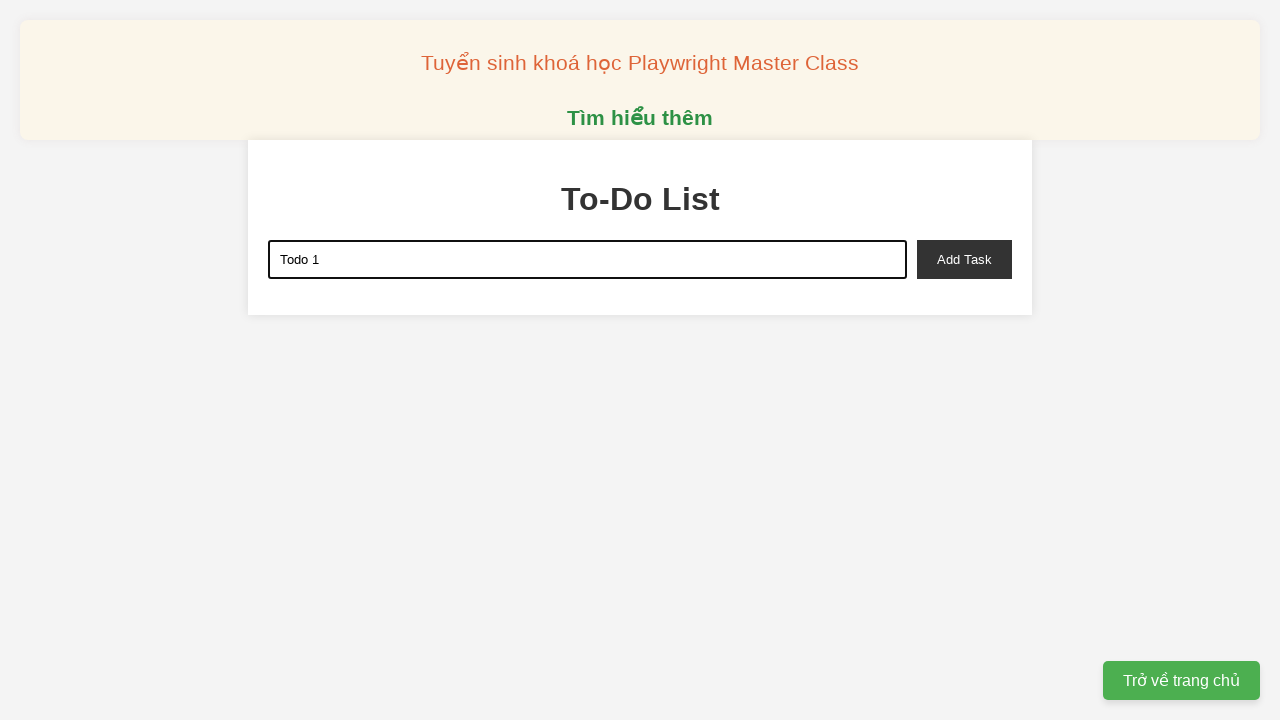

Clicked add task button to create Todo 1 at (964, 259) on #add-task
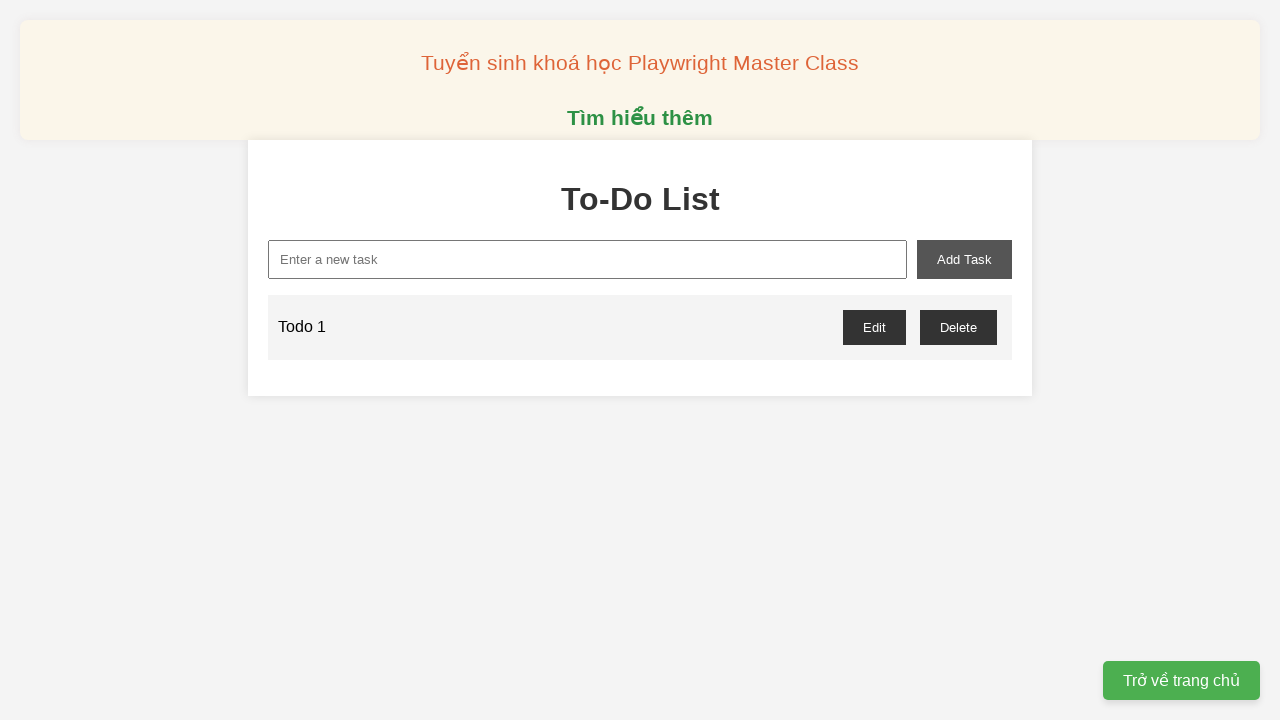

Filled new task input with 'Todo 2' on #new-task
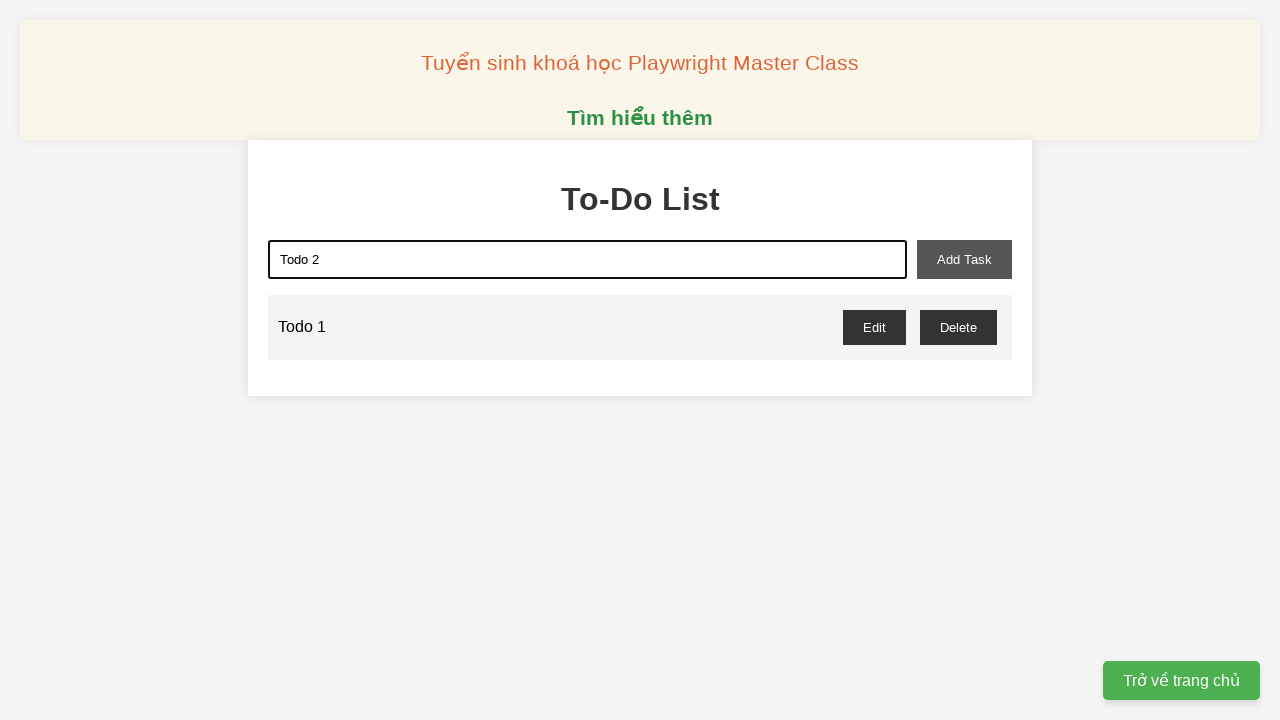

Clicked add task button to create Todo 2 at (964, 259) on #add-task
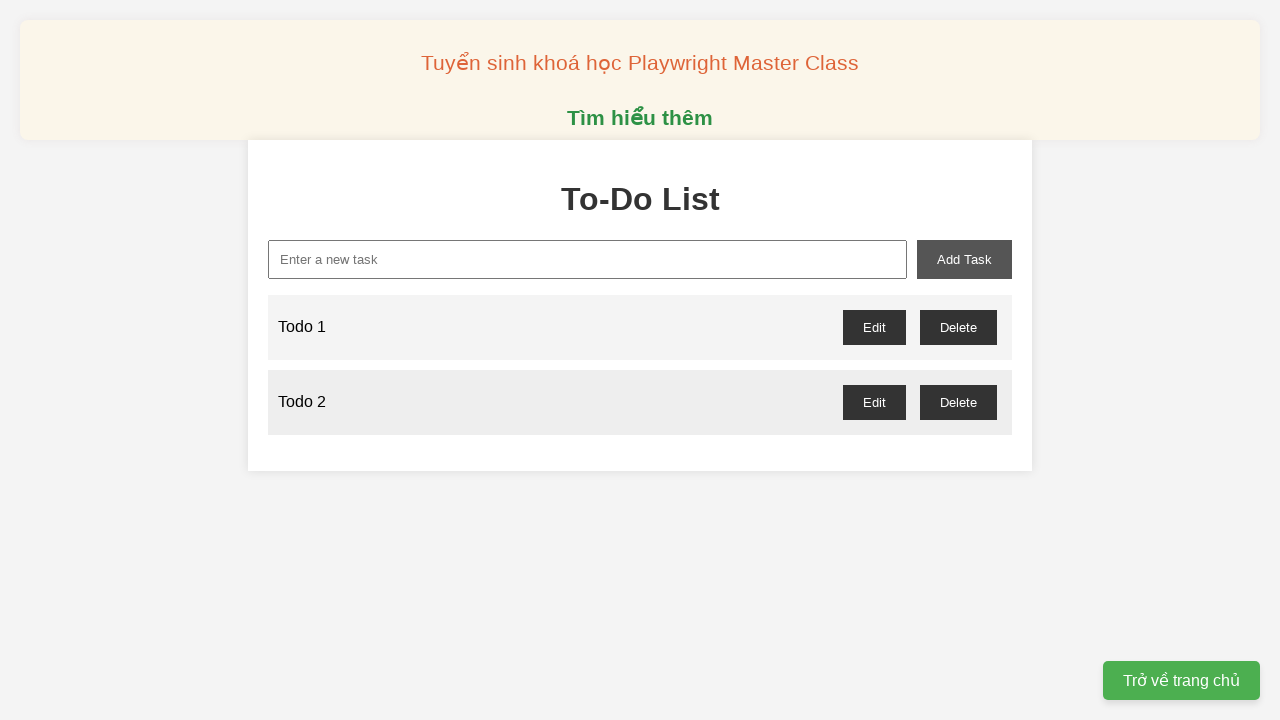

Filled new task input with 'Todo 3' on #new-task
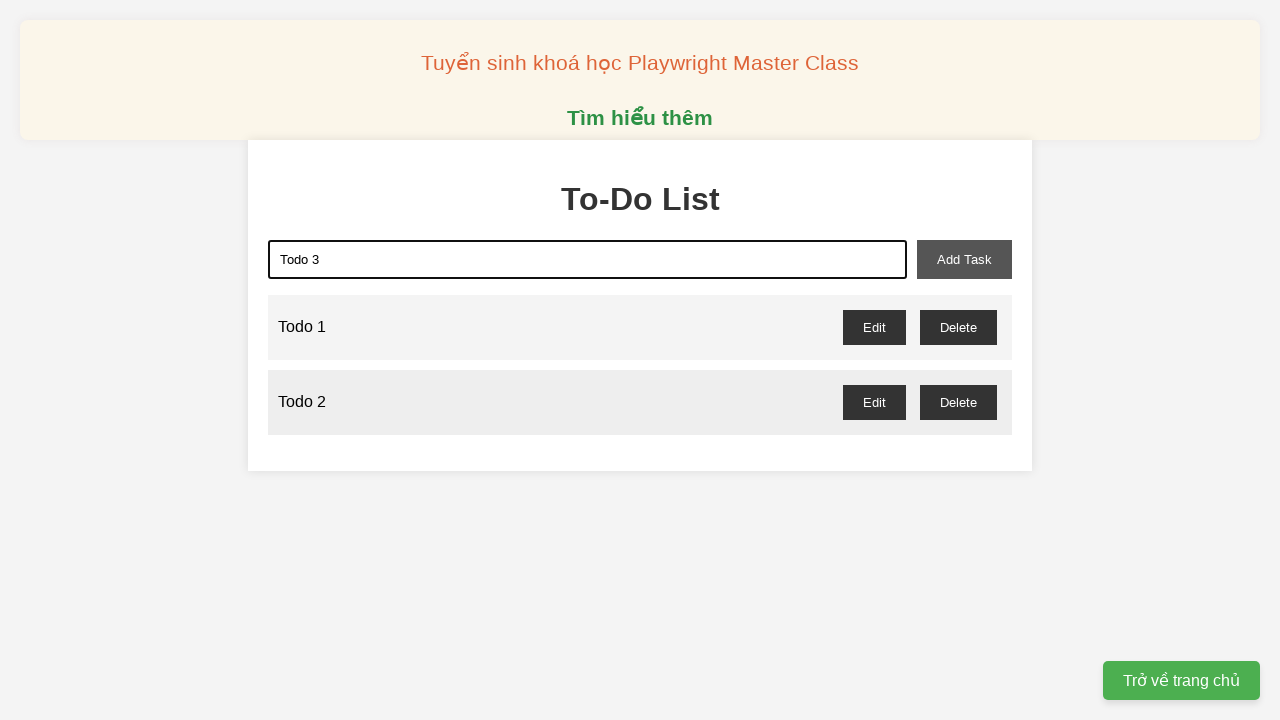

Clicked add task button to create Todo 3 at (964, 259) on #add-task
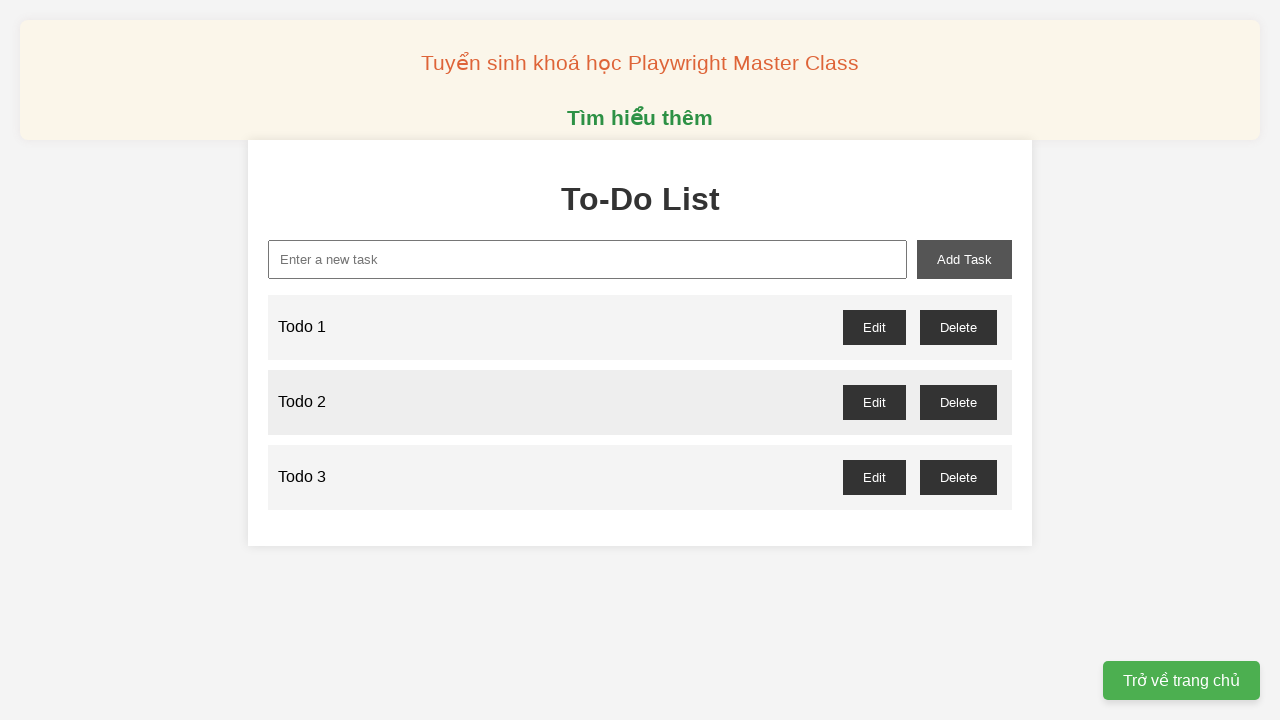

Filled new task input with 'Todo 4' on #new-task
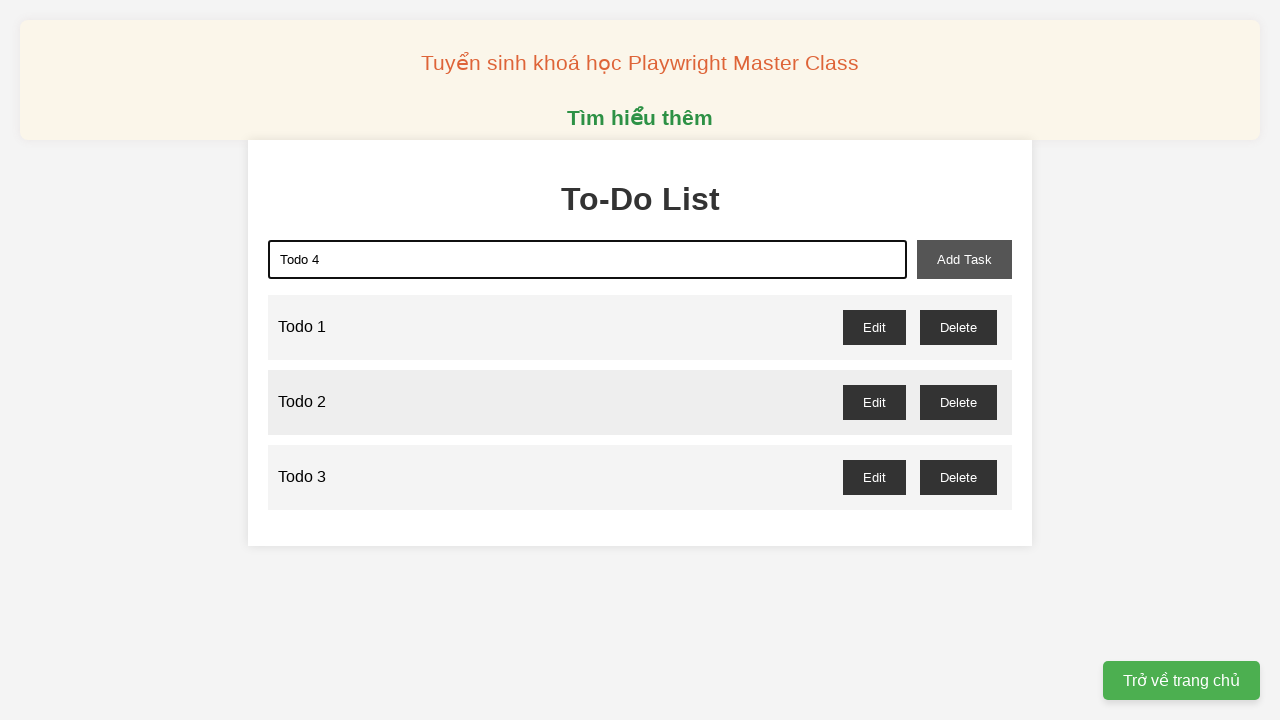

Clicked add task button to create Todo 4 at (964, 259) on #add-task
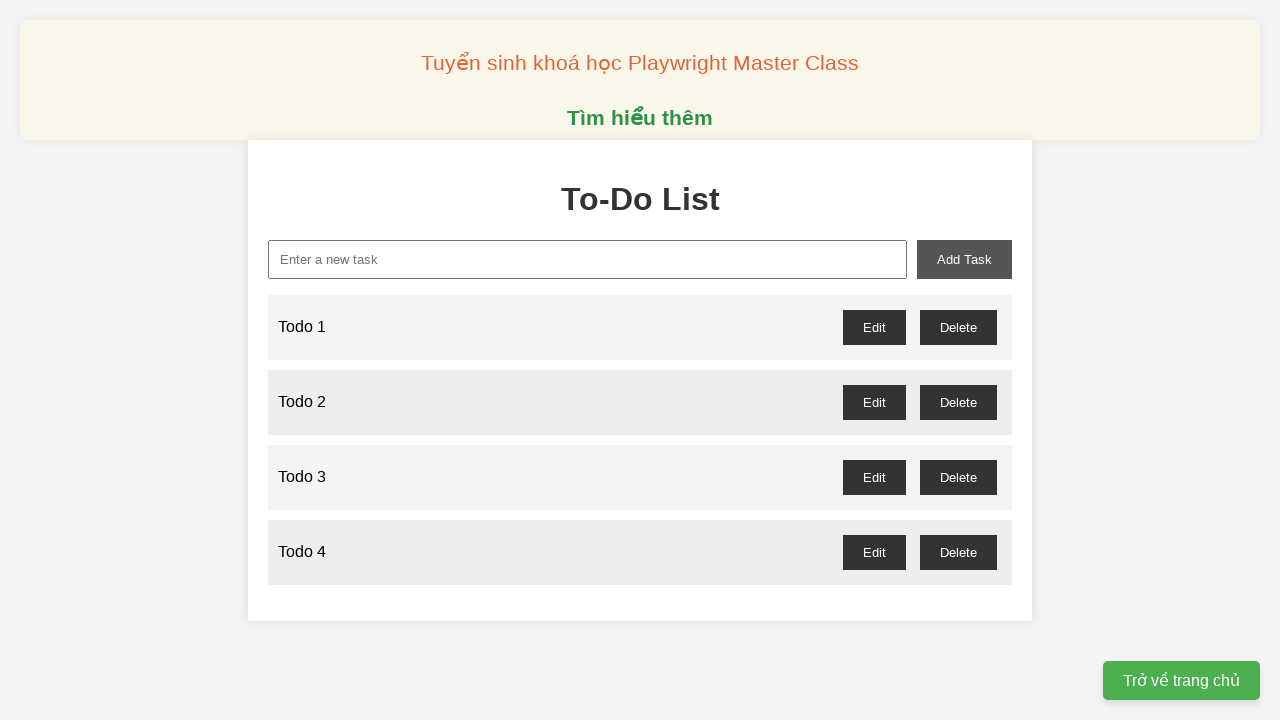

Filled new task input with 'Todo 5' on #new-task
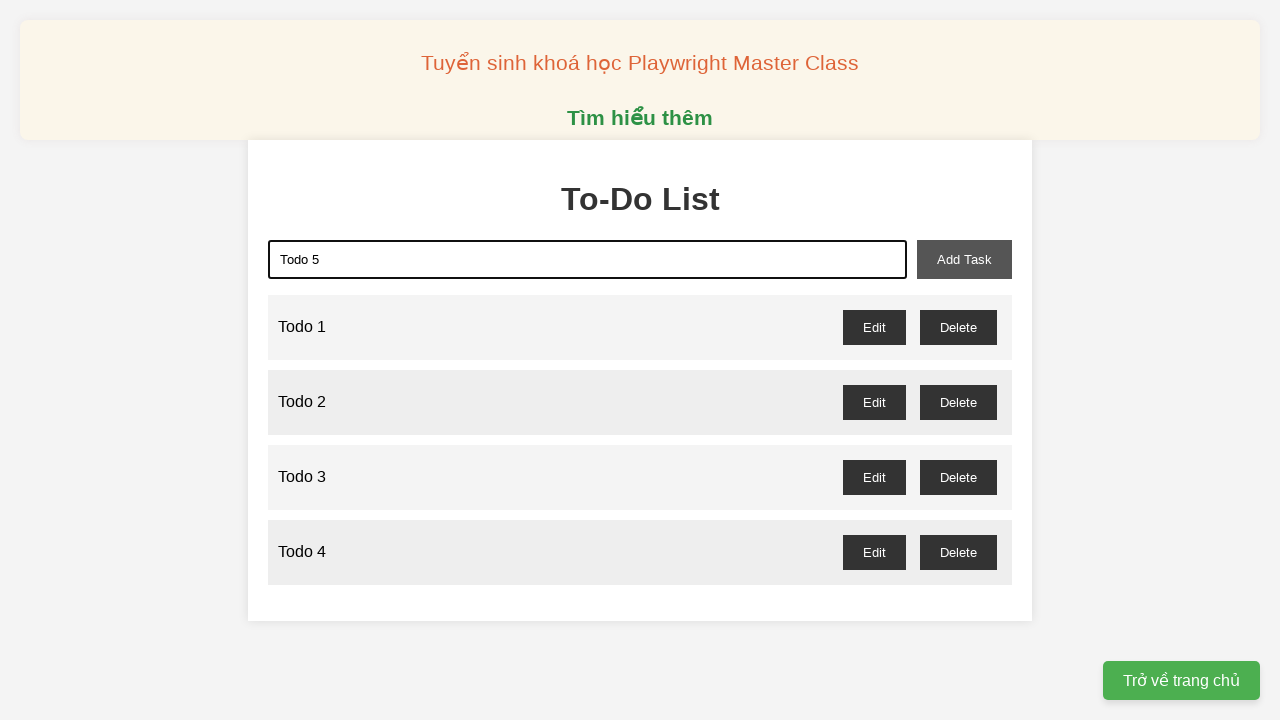

Clicked add task button to create Todo 5 at (964, 259) on #add-task
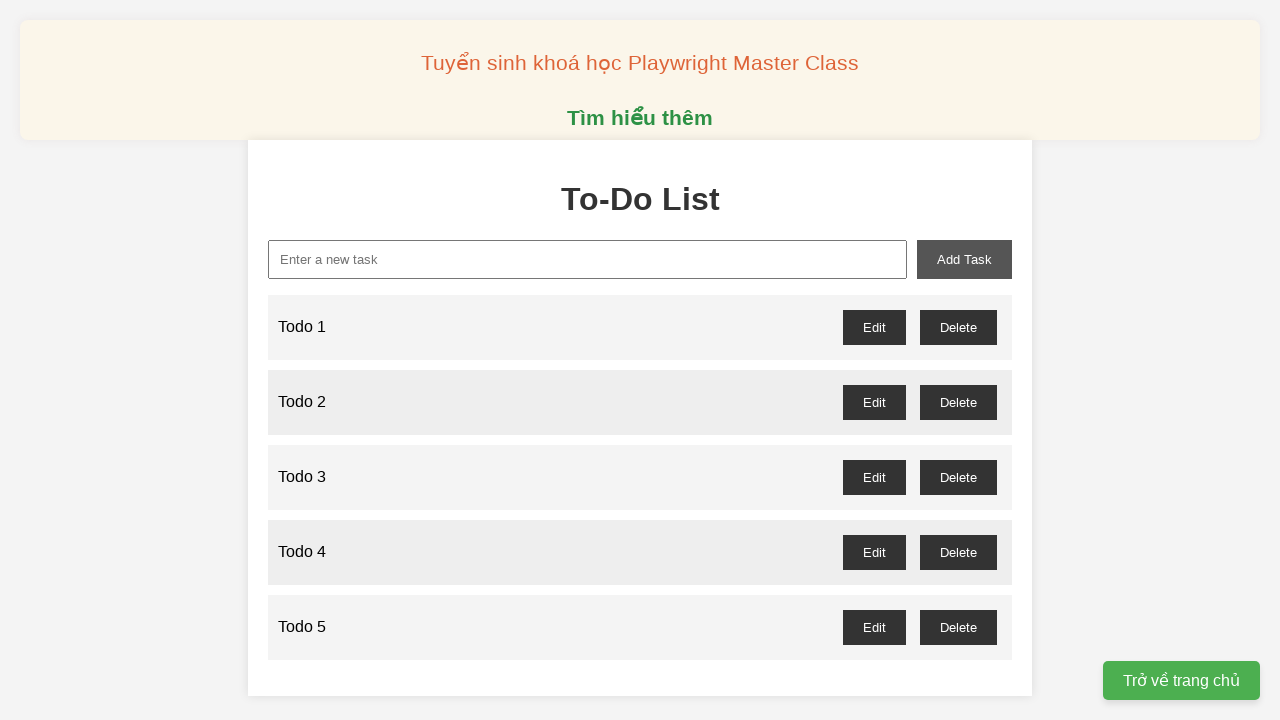

Clicked delete button for odd-numbered Todo 1 at (958, 327) on #todo-1-delete
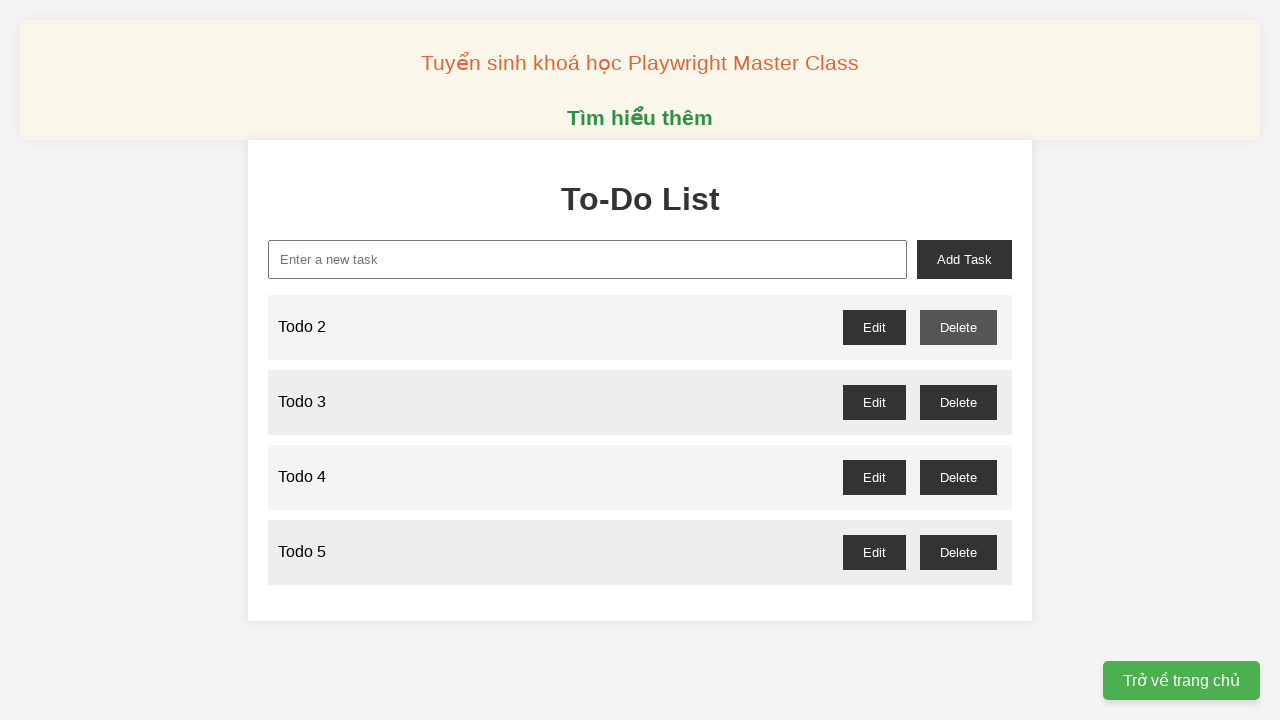

Clicked delete button for odd-numbered Todo 3 at (958, 402) on #todo-3-delete
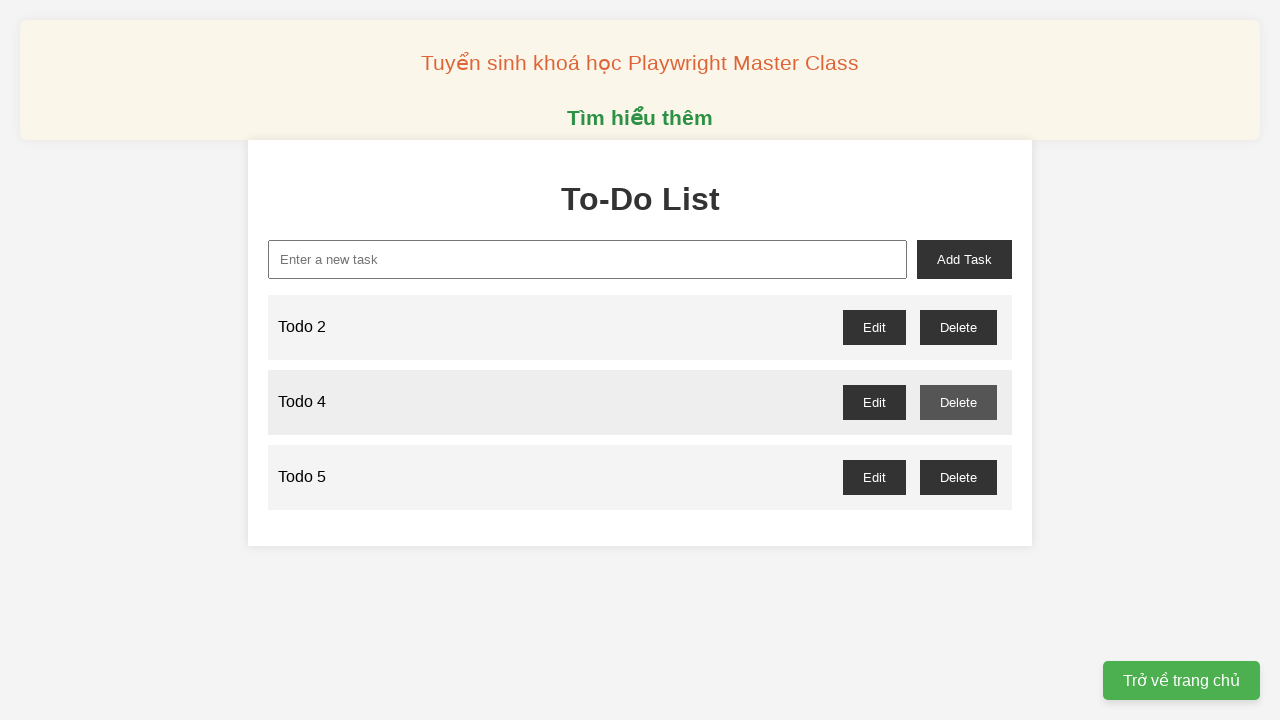

Clicked delete button for odd-numbered Todo 5 at (958, 477) on #todo-5-delete
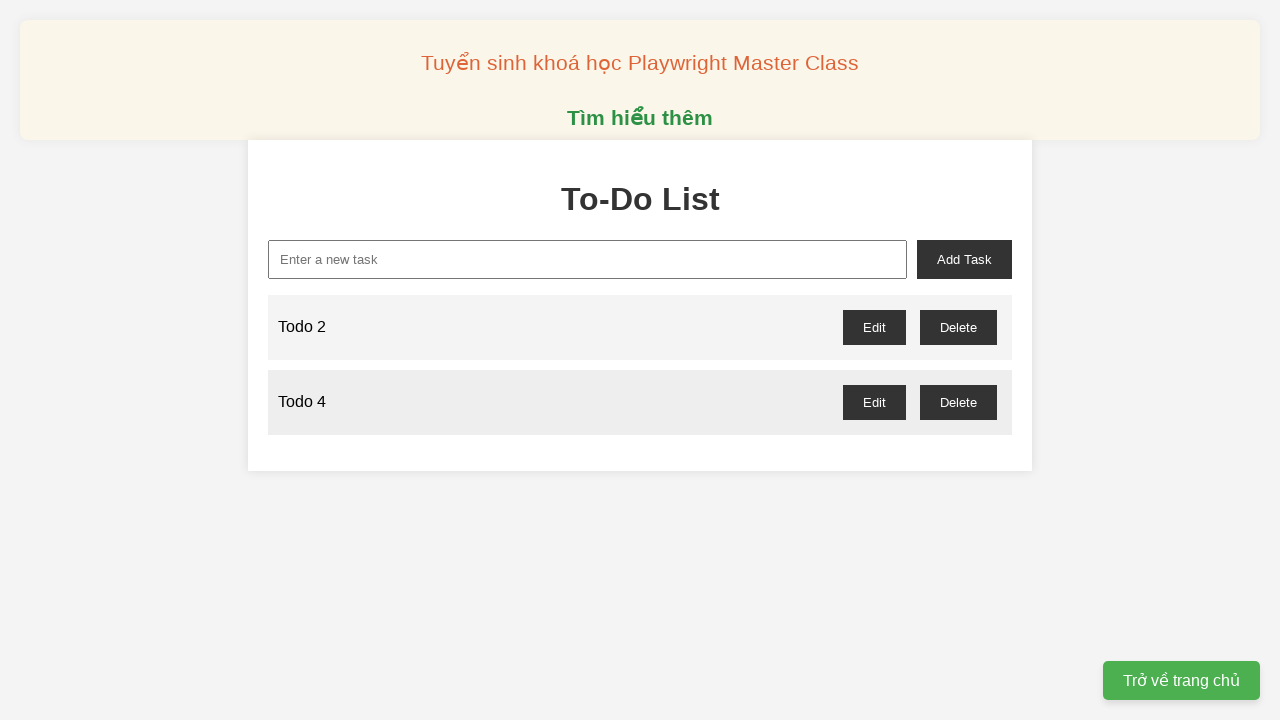

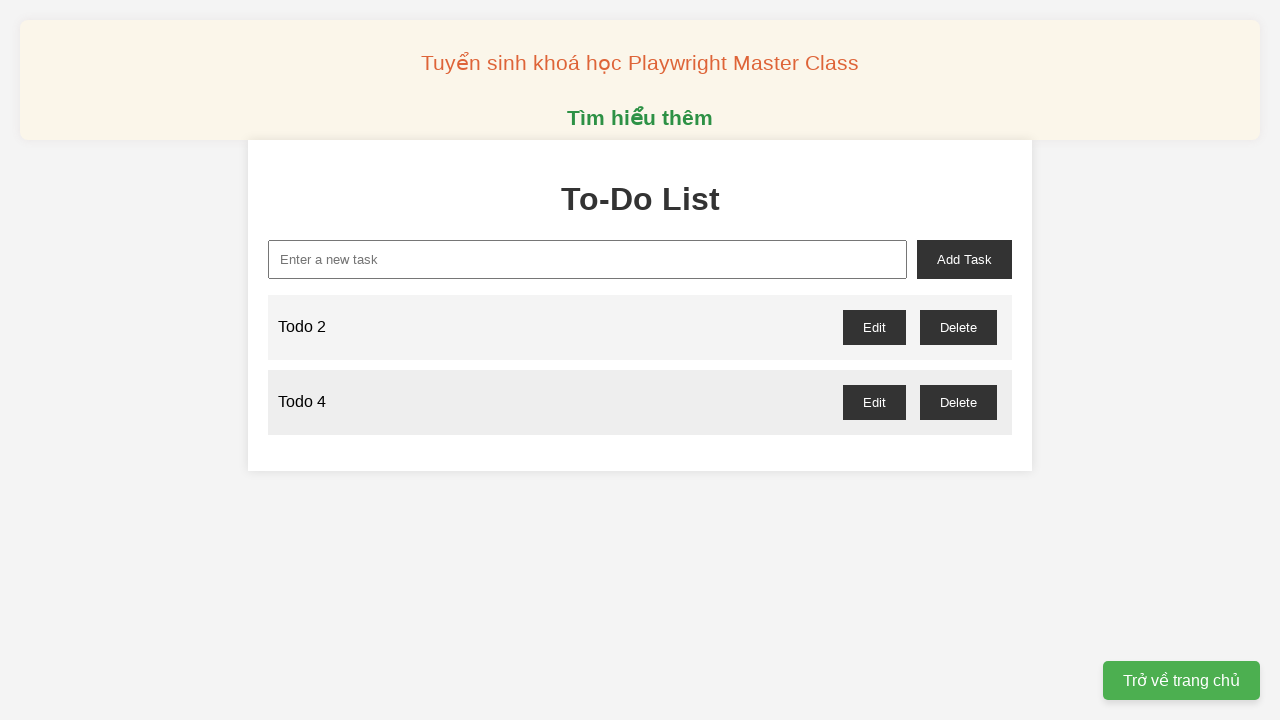